Tests a grocery shopping flow by searching for products, adding items to cart, and proceeding to checkout

Starting URL: https://rahulshettyacademy.com/seleniumPractise/#/

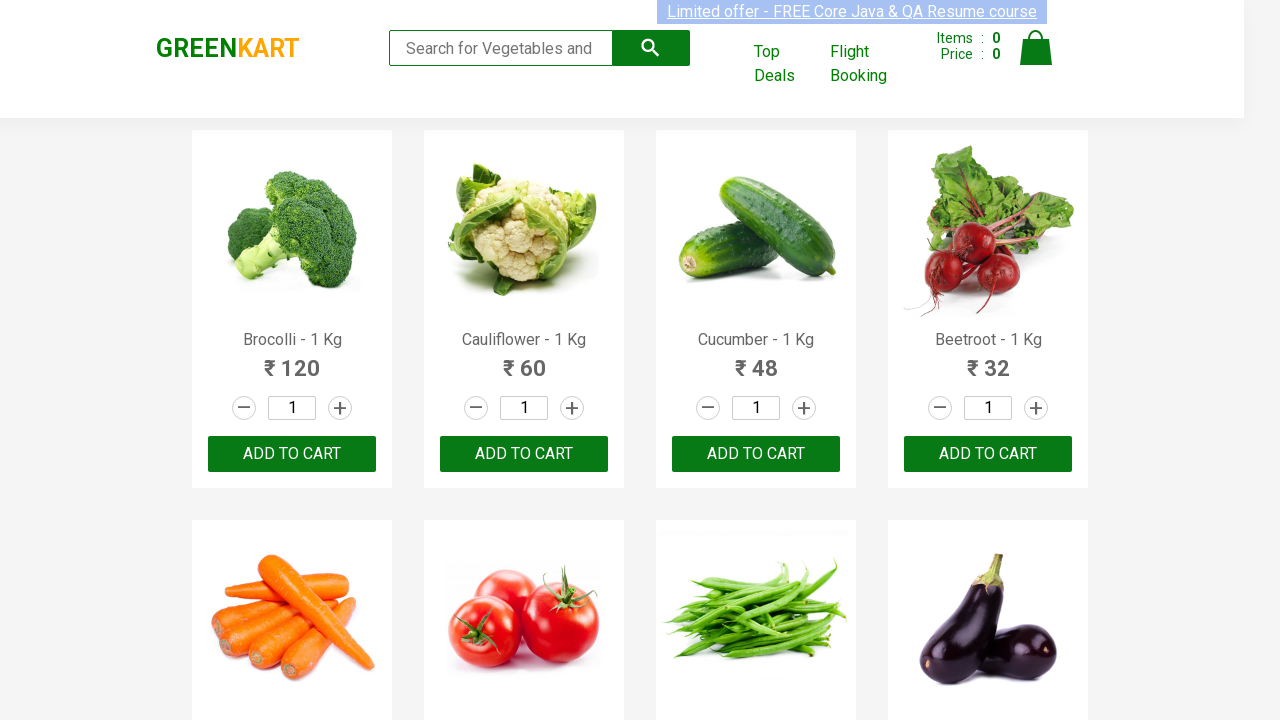

Filled search field with 'ca' to find products on .search-keyword
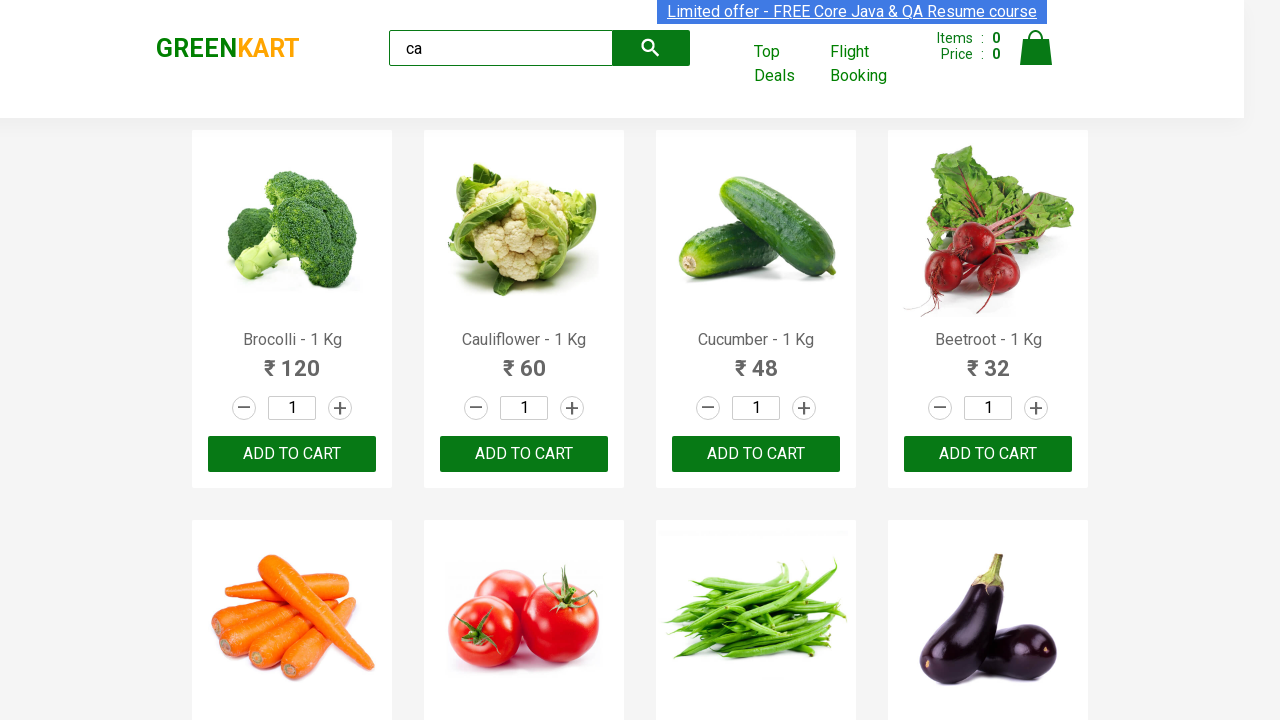

Waited 2 seconds for search results to load
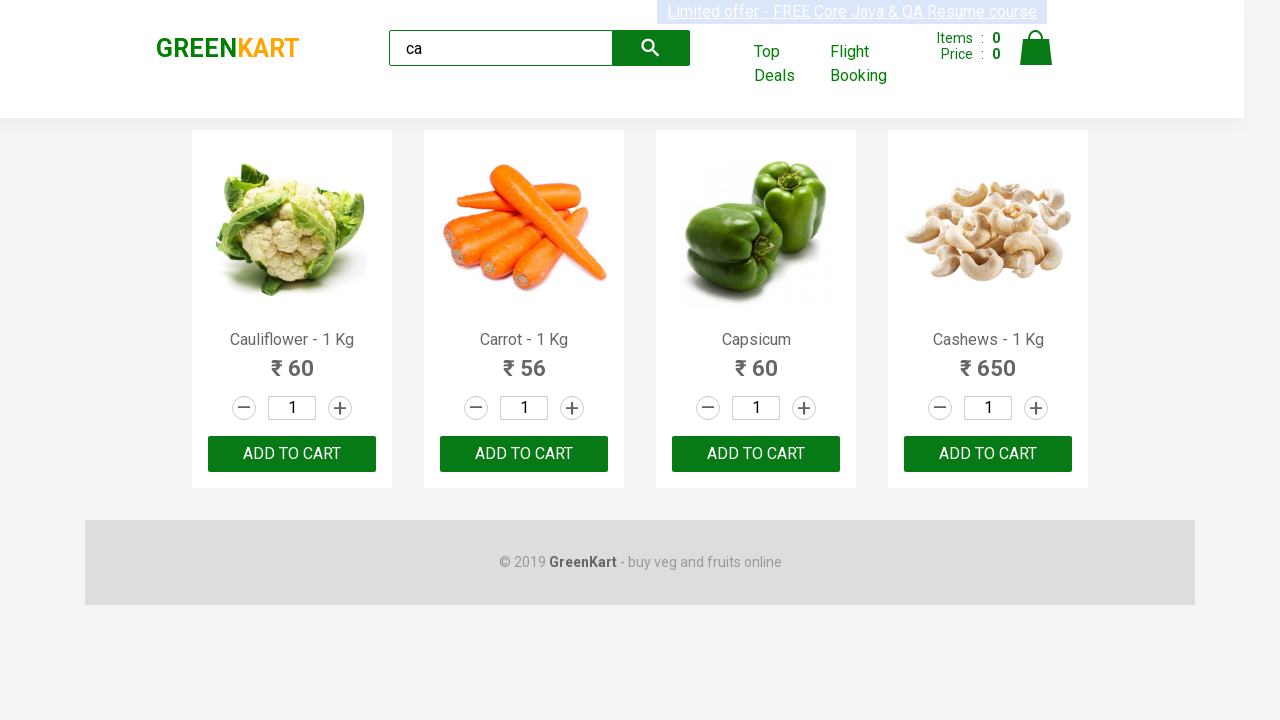

Verified products are visible on the page
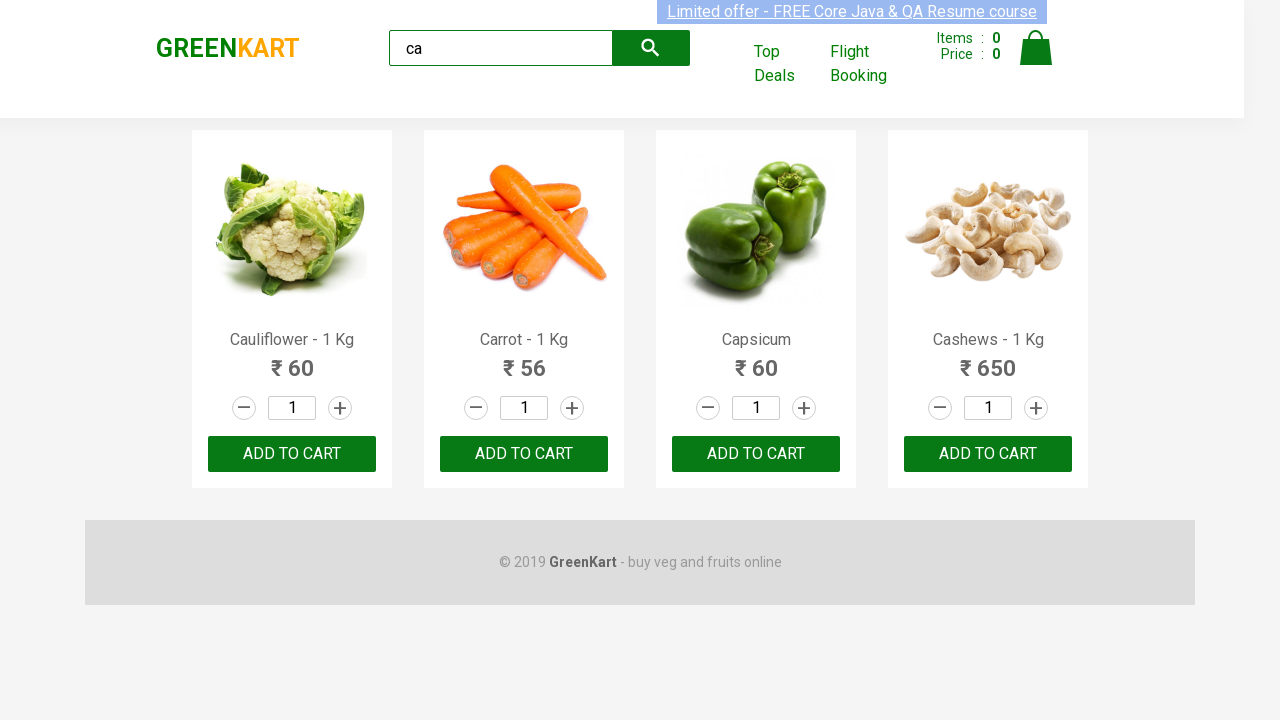

Added Cashews to cart at (988, 454) on .products .product >> internal:has-text="Cashews"i >> text=ADD TO CART
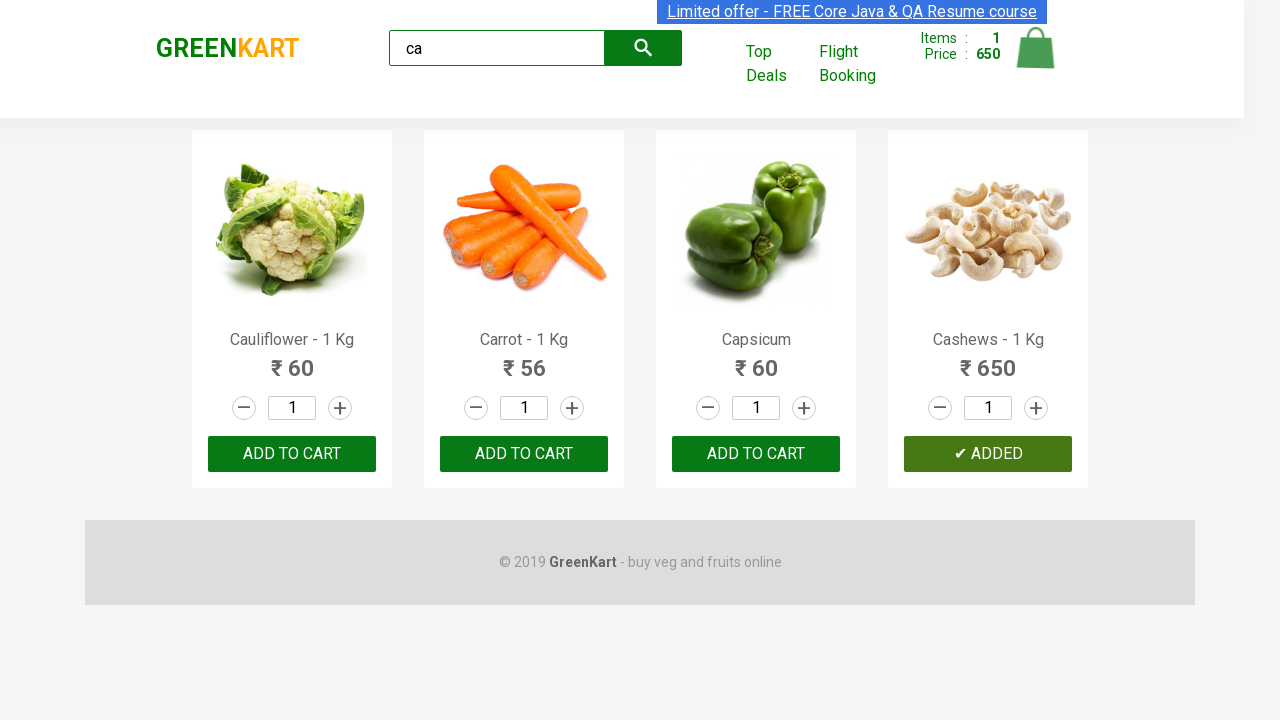

Added Carrot to cart at (524, 454) on .products .product >> internal:has-text="Carrot"i >> button
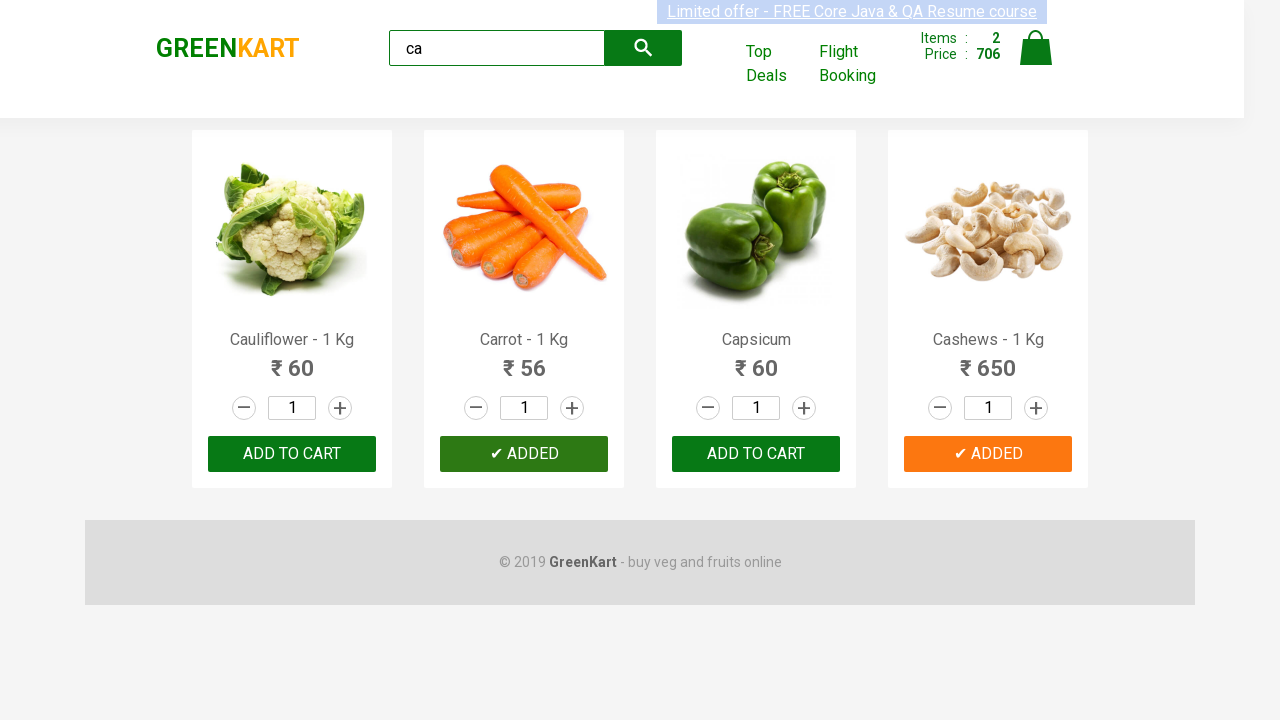

Verified 'GREENKART' brand text is present
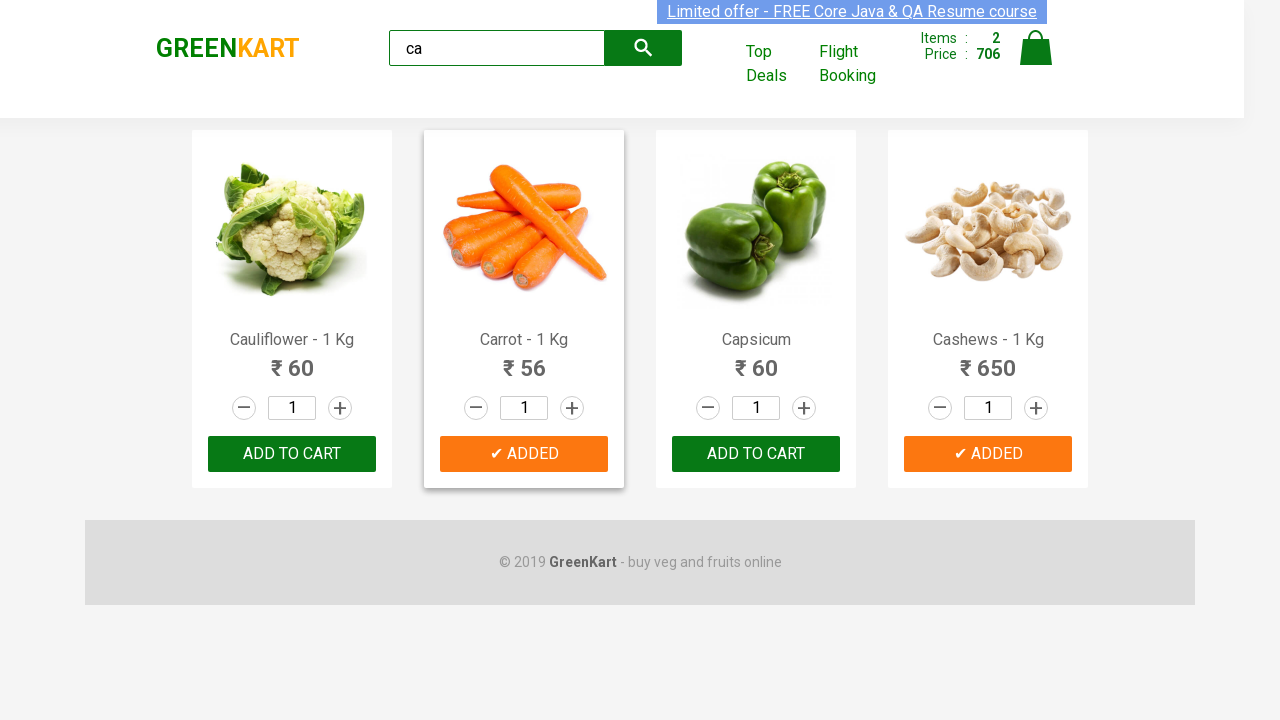

Clicked cart icon to view cart at (1036, 59) on a.cart-icon
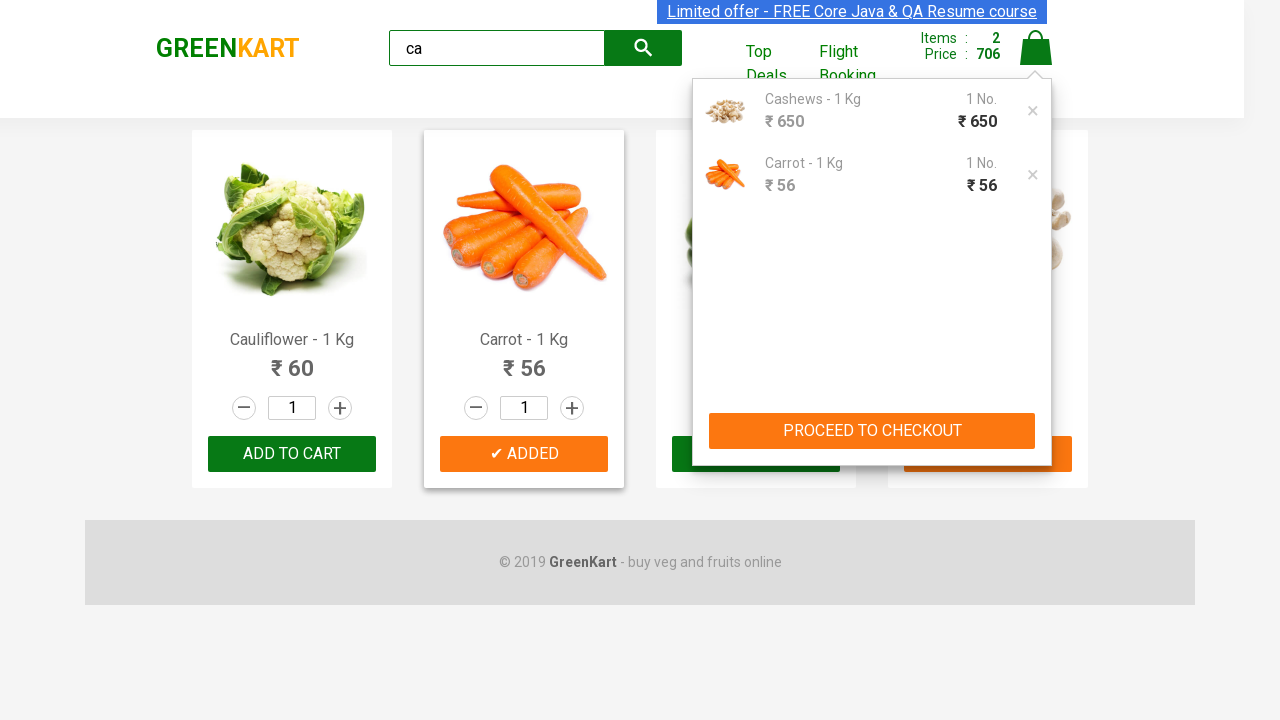

Clicked CHECKOUT button at (872, 431) on button:has-text('CHECKOUT')
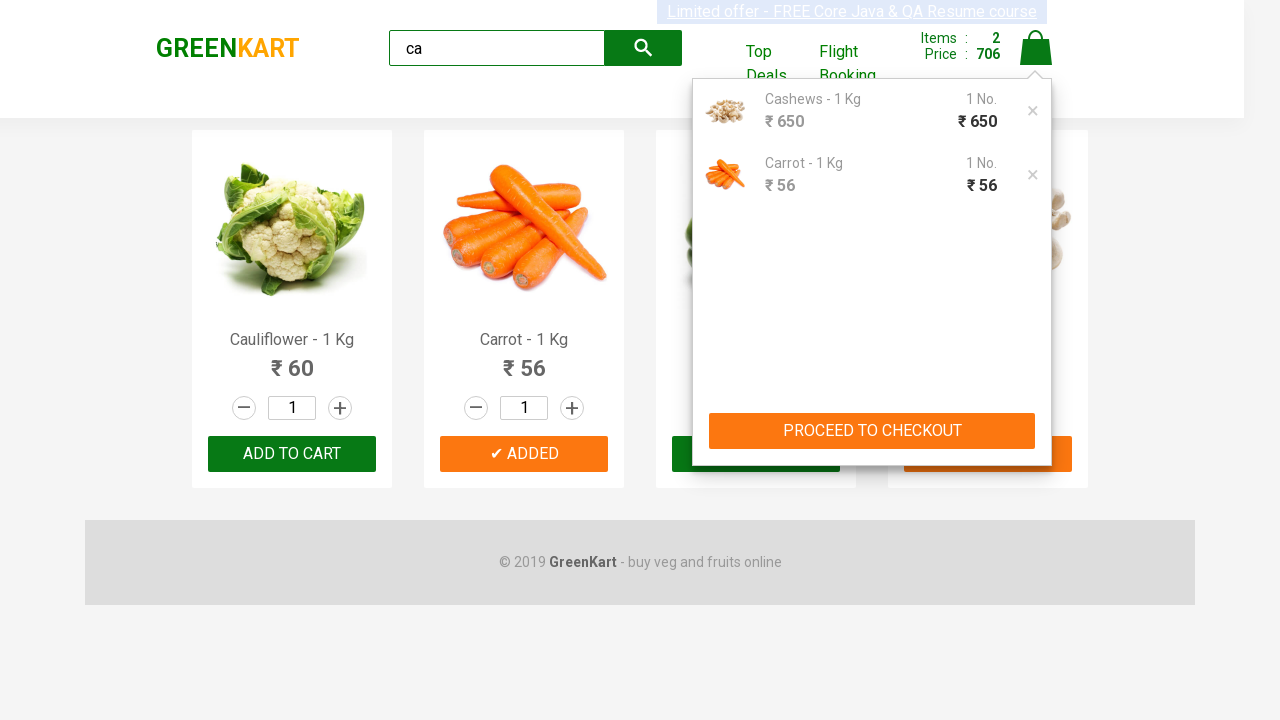

Clicked proceed button after discount section at (1036, 491) on span.discountAmt~button
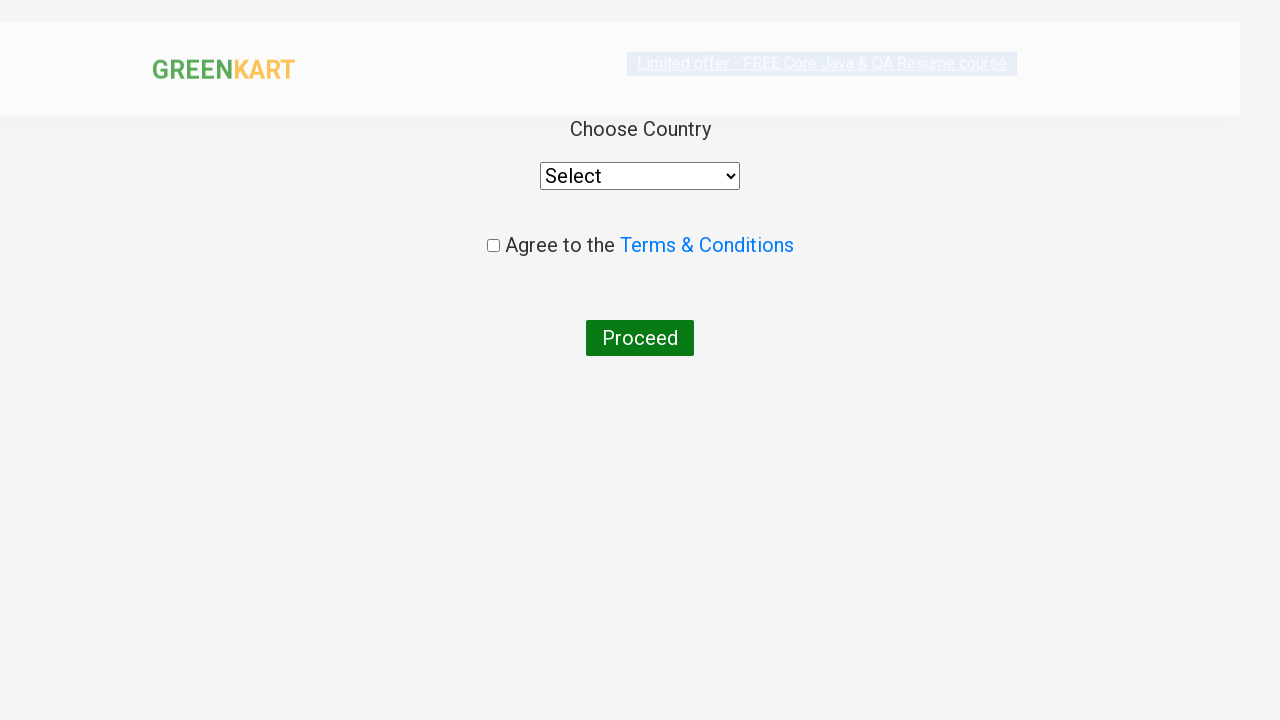

Verified checkout page loaded with agreement checkbox and button
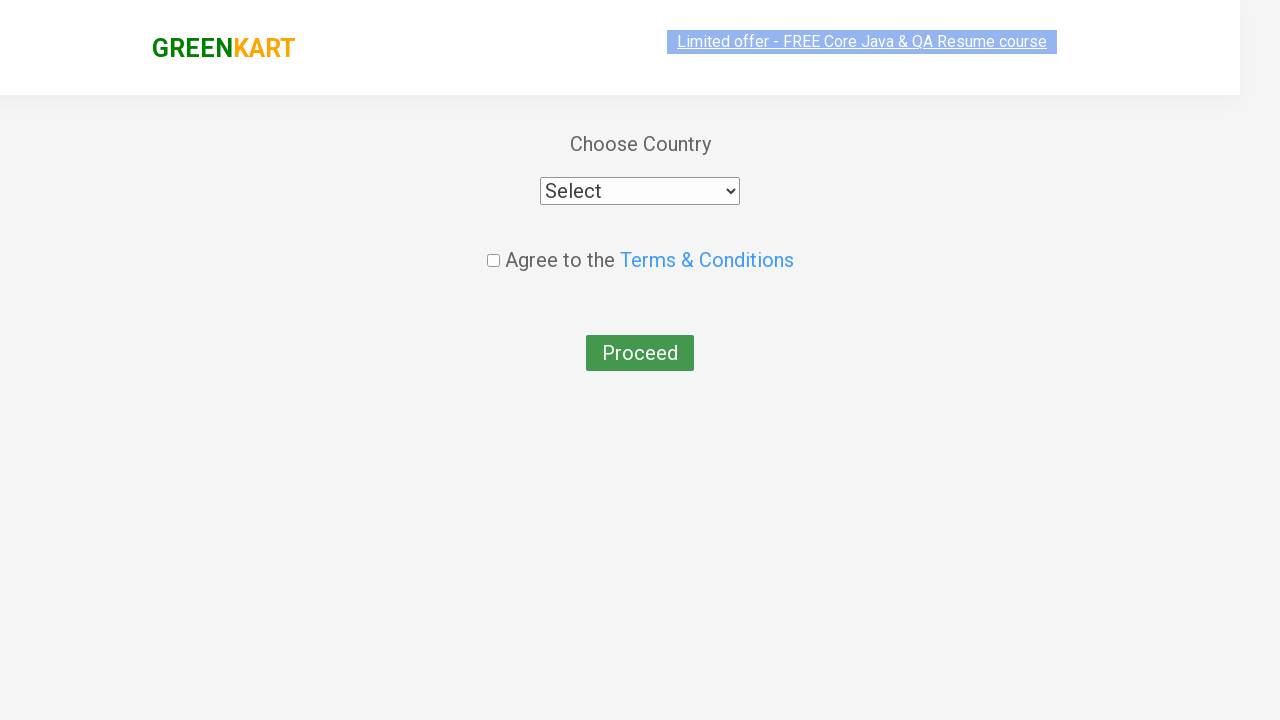

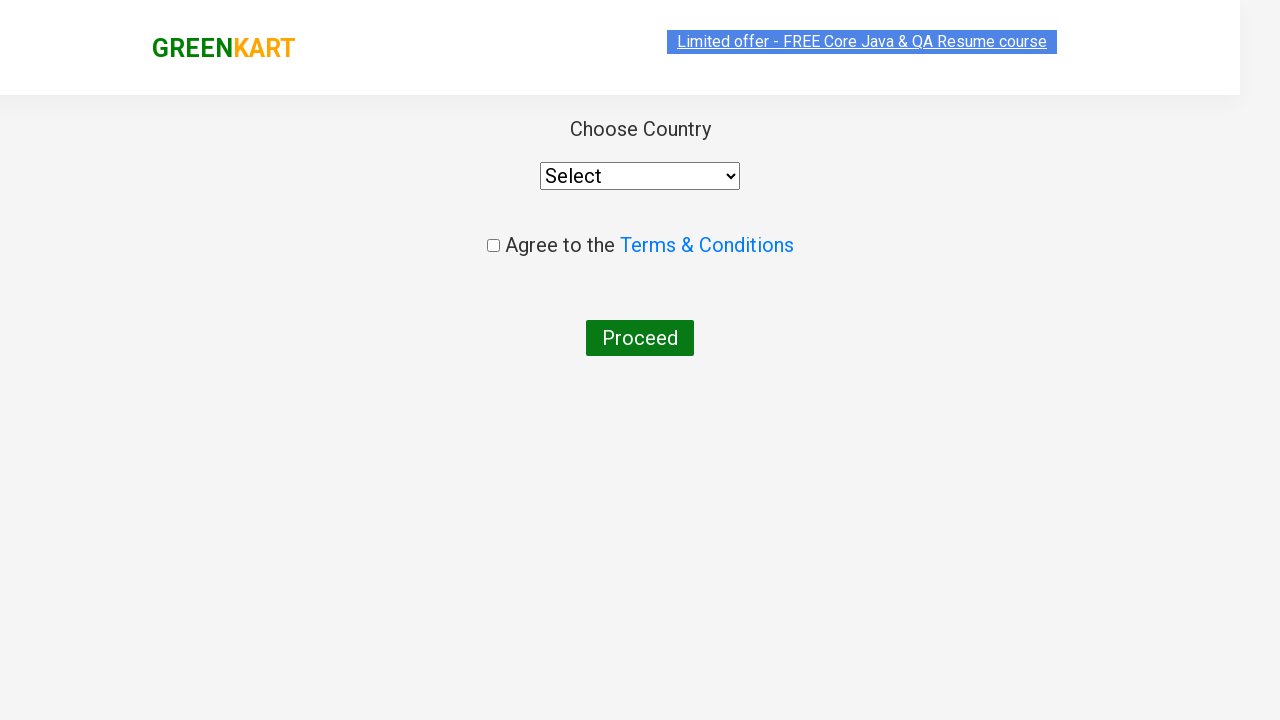